Tests handling of JavaScript alerts by clicking a button that triggers a normal alert and then accepting it

Starting URL: https://the-internet.herokuapp.com/javascript_alerts

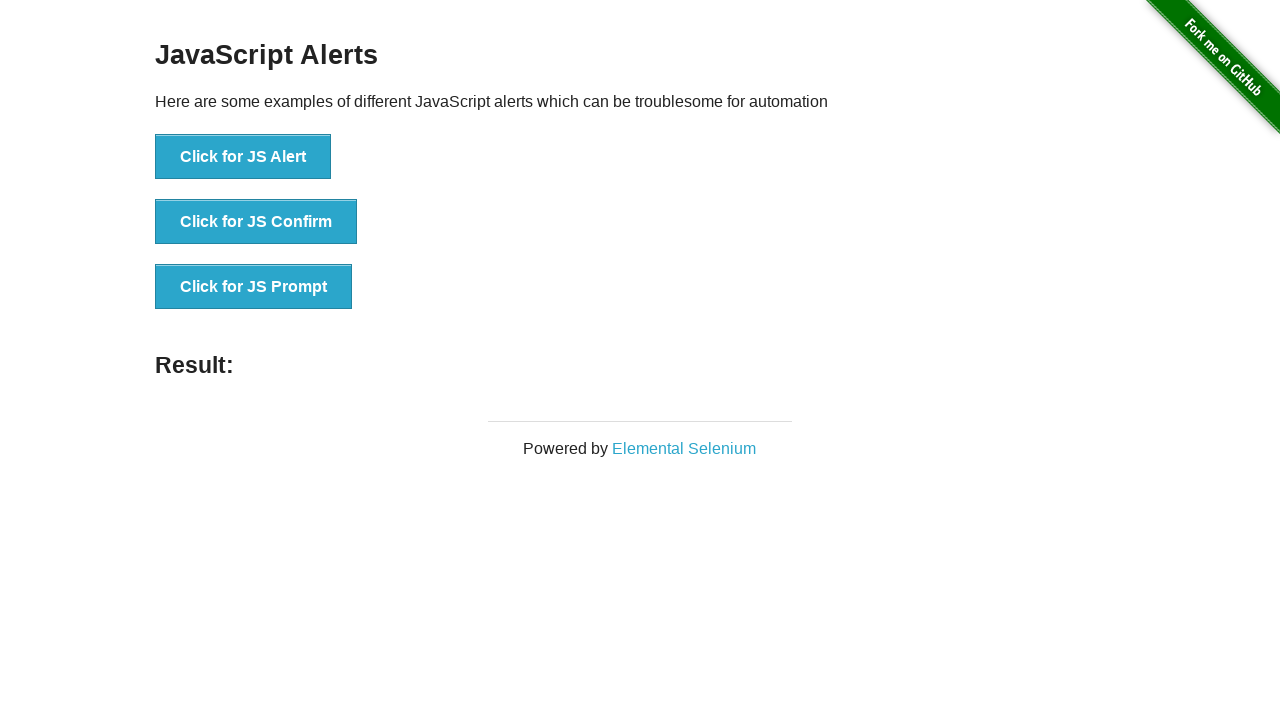

Clicked button to trigger JavaScript alert at (243, 157) on xpath=//button[@onclick='jsAlert()']
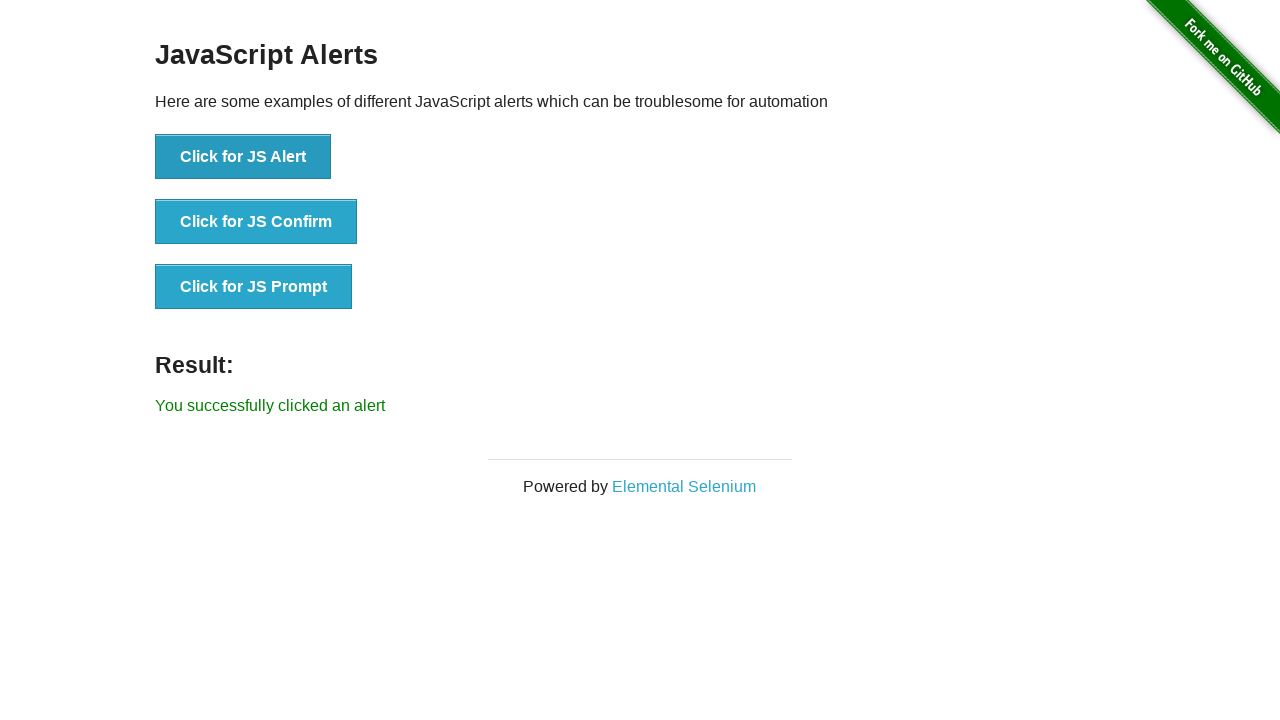

Set up dialog handler to accept alerts
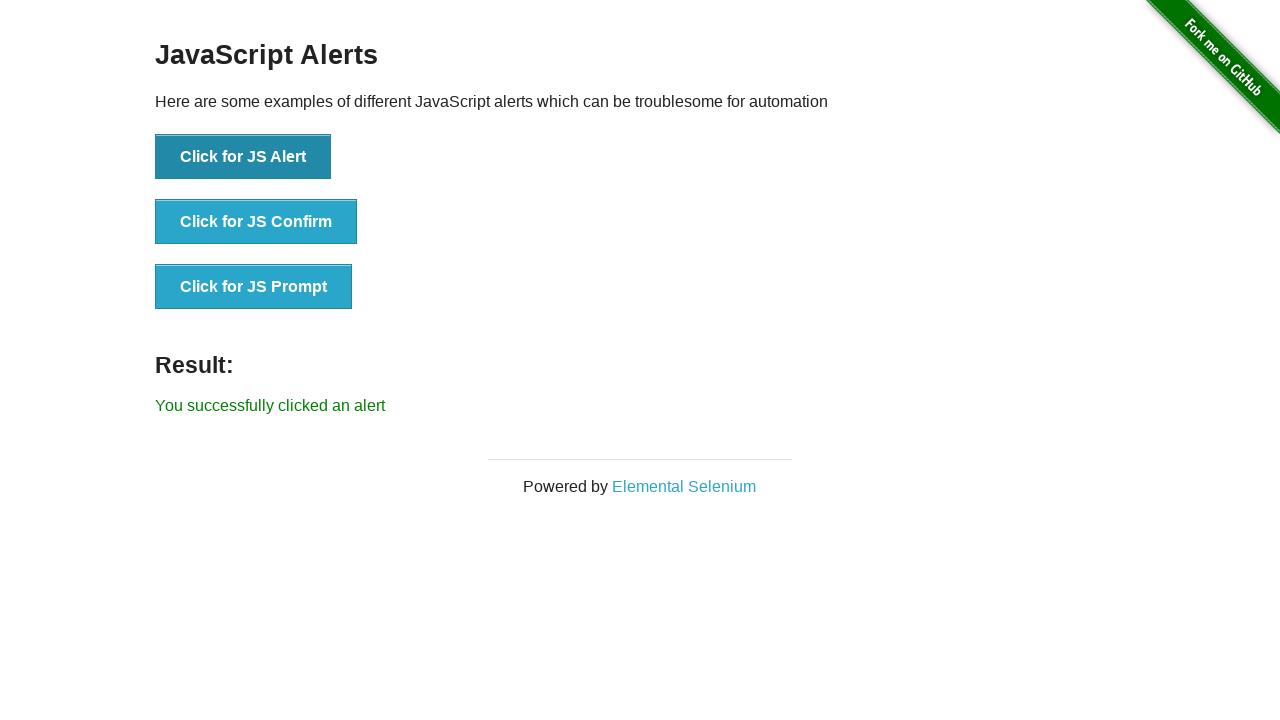

Clicked alert button and accepted the JavaScript alert at (243, 157) on xpath=//button[@onclick='jsAlert()']
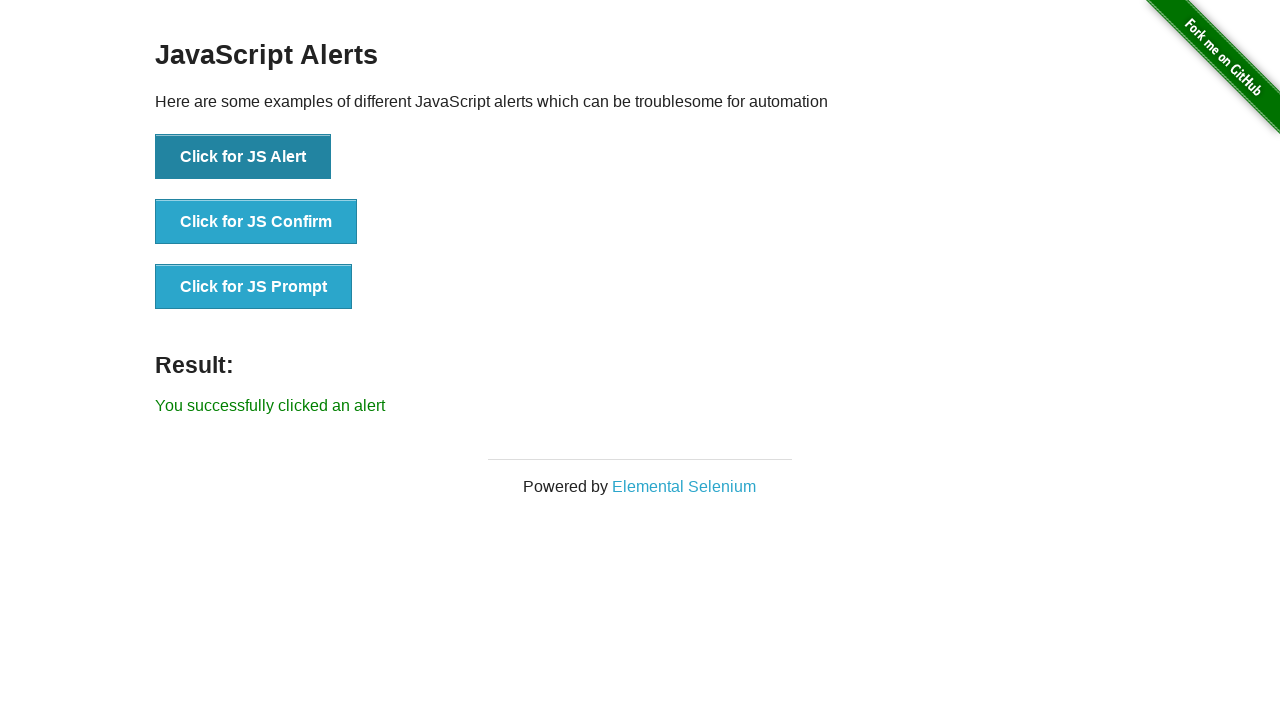

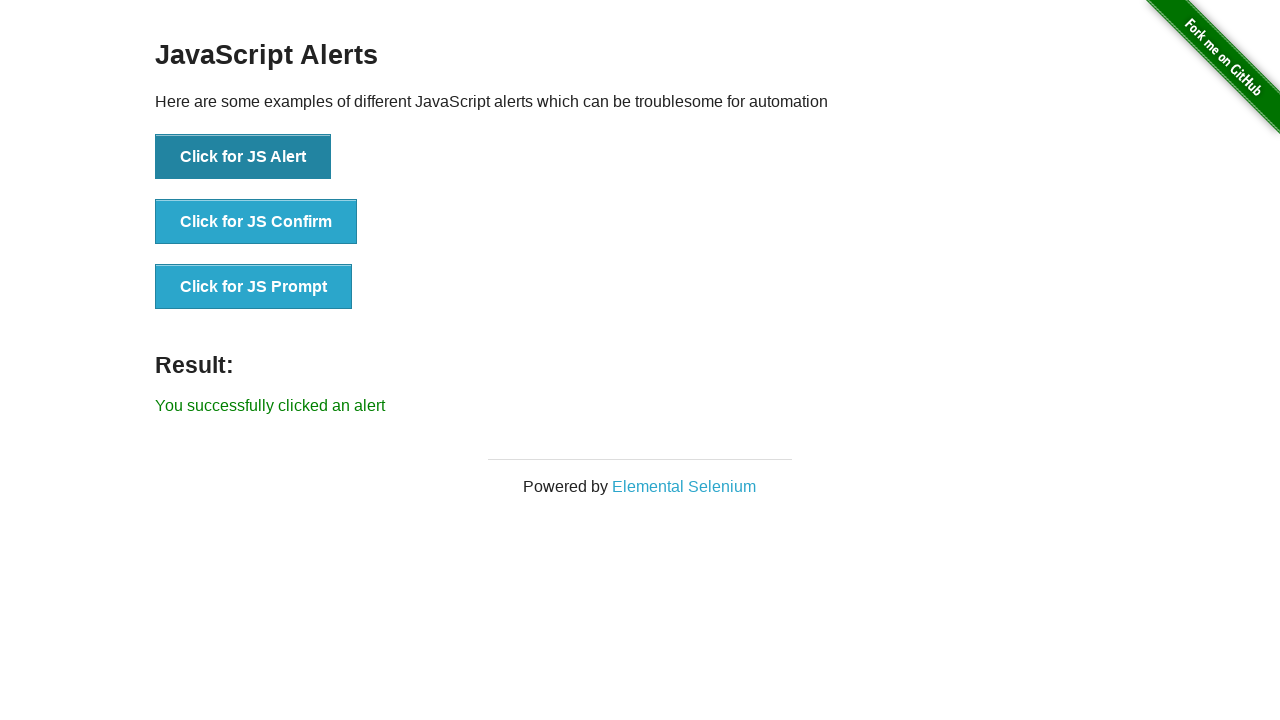